Tests date picker functionality by directly filling a date value into the datepicker input field

Starting URL: https://testautomationpractice.blogspot.com/

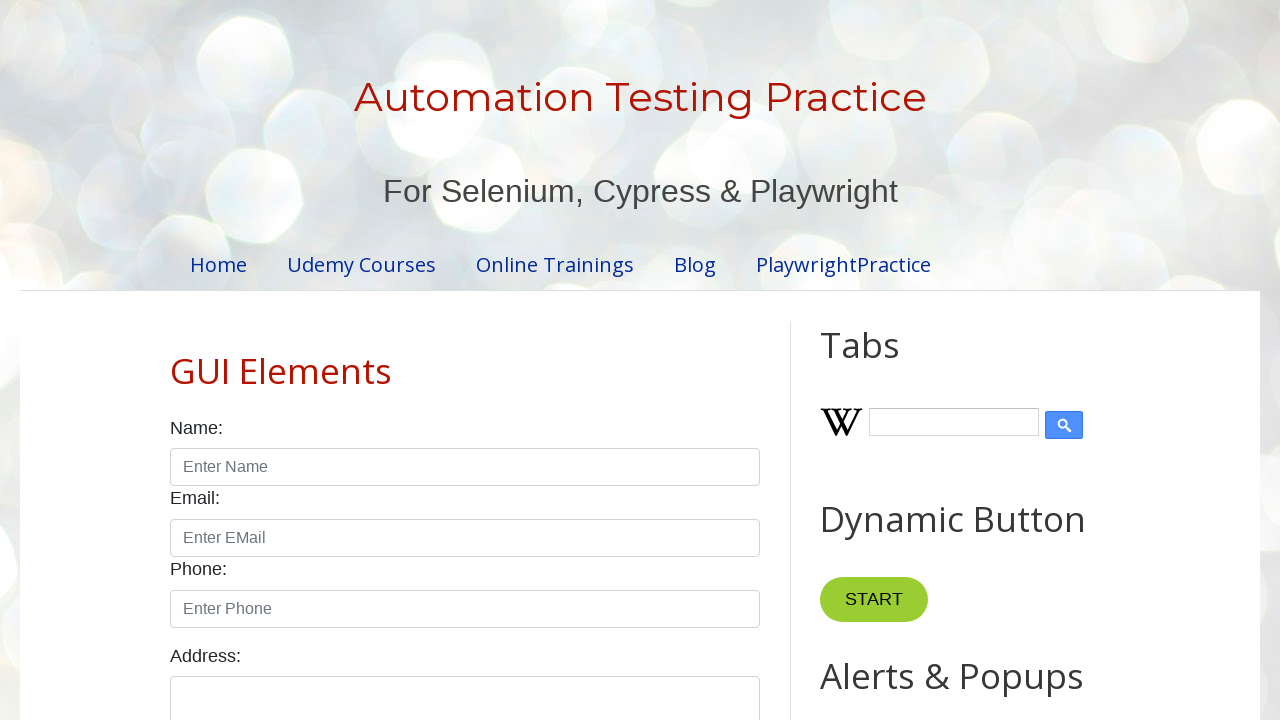

Navigated to Test Automation Practice website
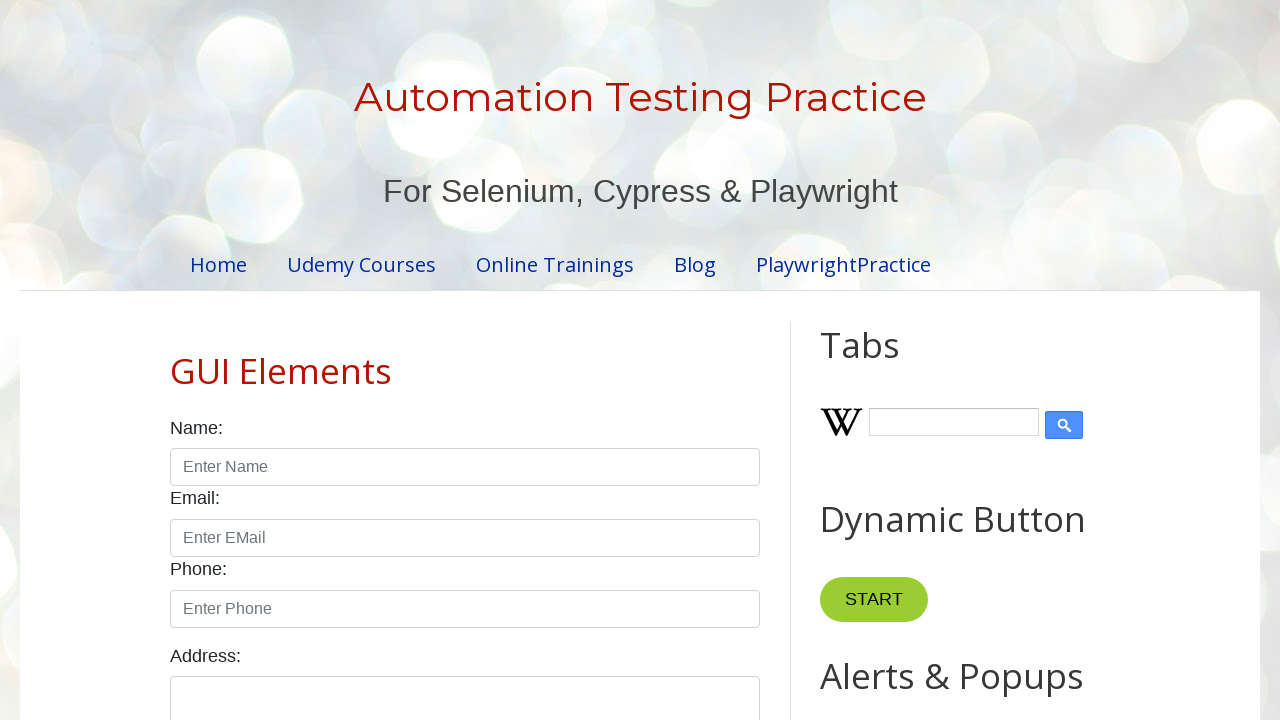

Filled datepicker input field with date value '11-29-2023' on #datepicker
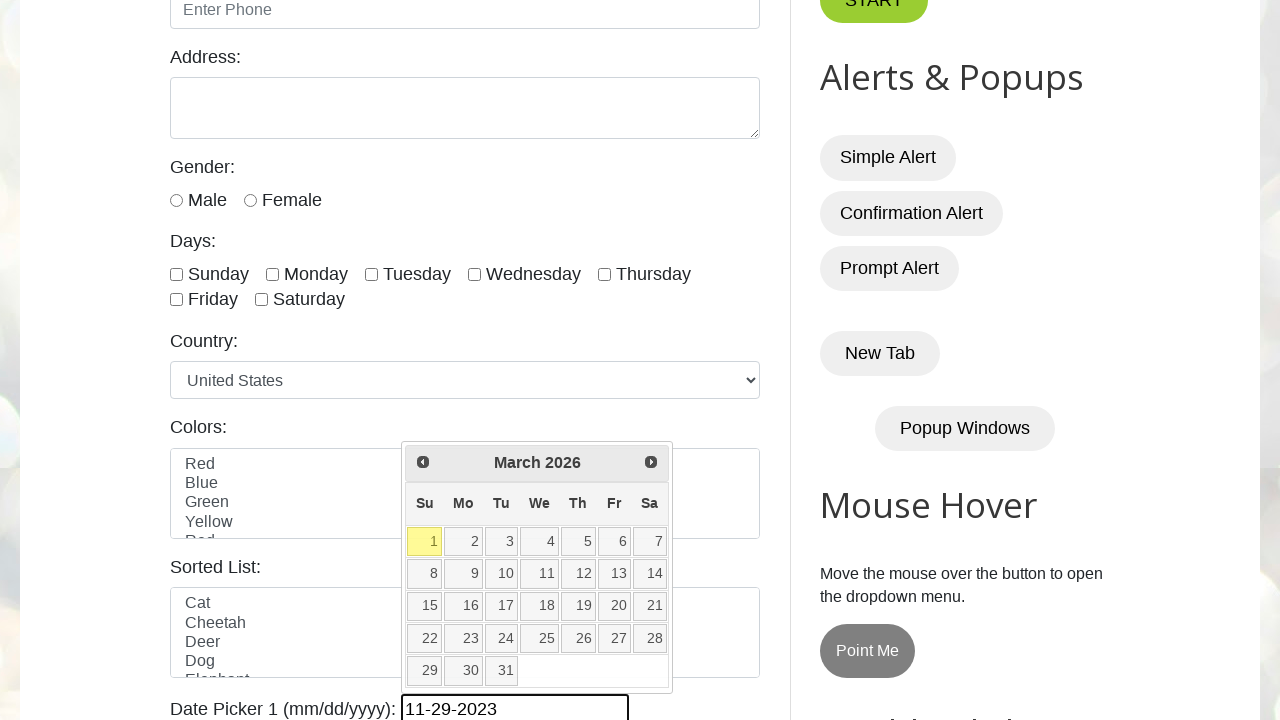

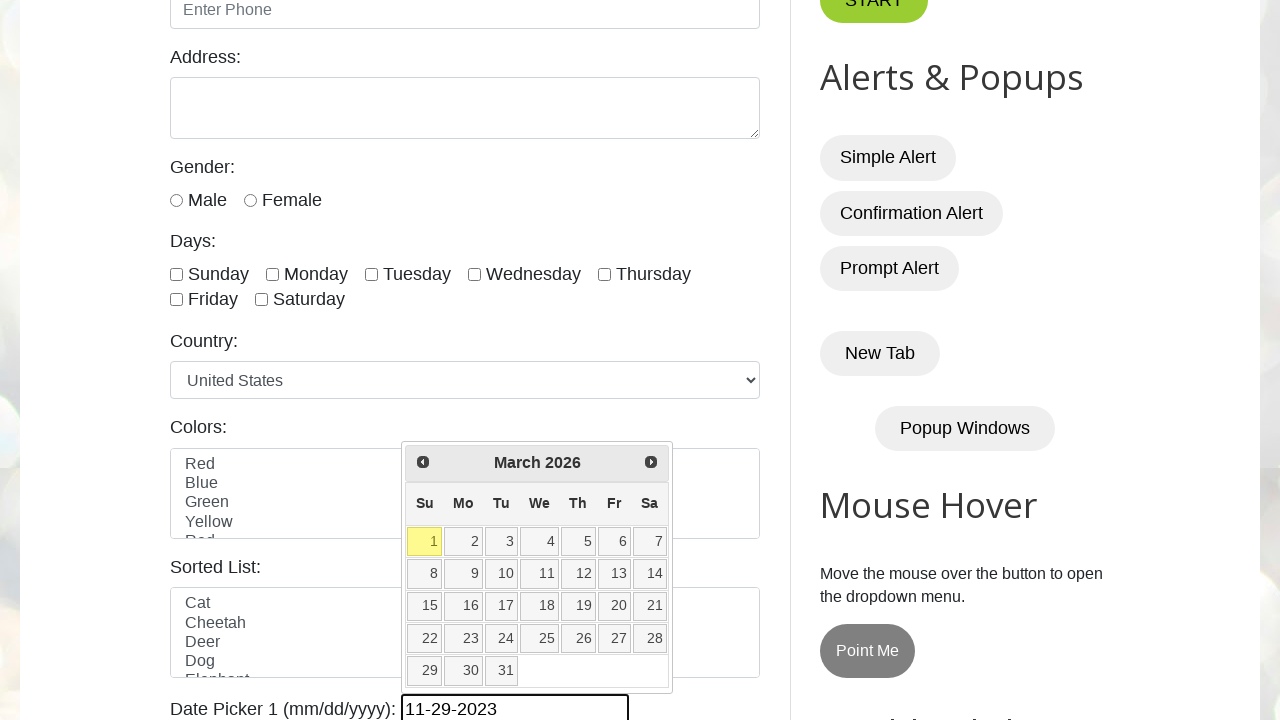